Tests selecting "1 Year" as paste expiration option in the Pastebin home page dropdown

Starting URL: https://pastebin.com

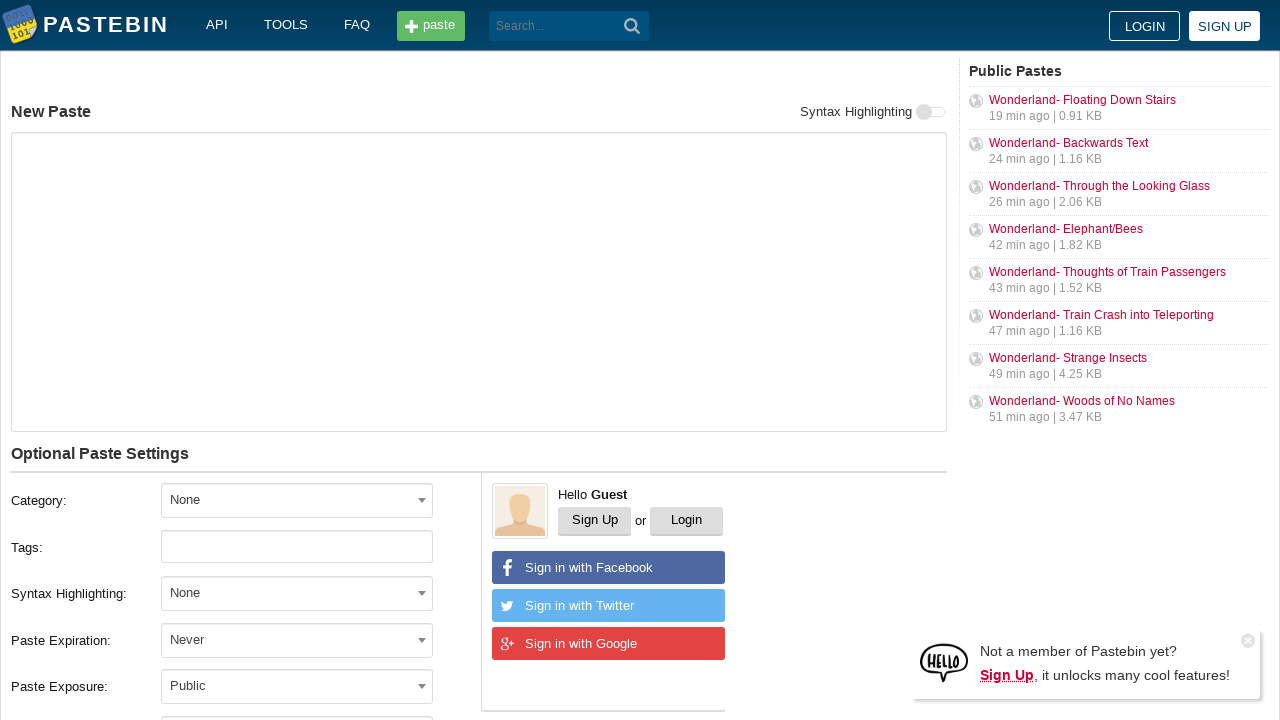

Clicked on the Paste Expiration dropdown at (311, 640) on xpath=//label[text()='Paste Expiration:']/following-sibling::div
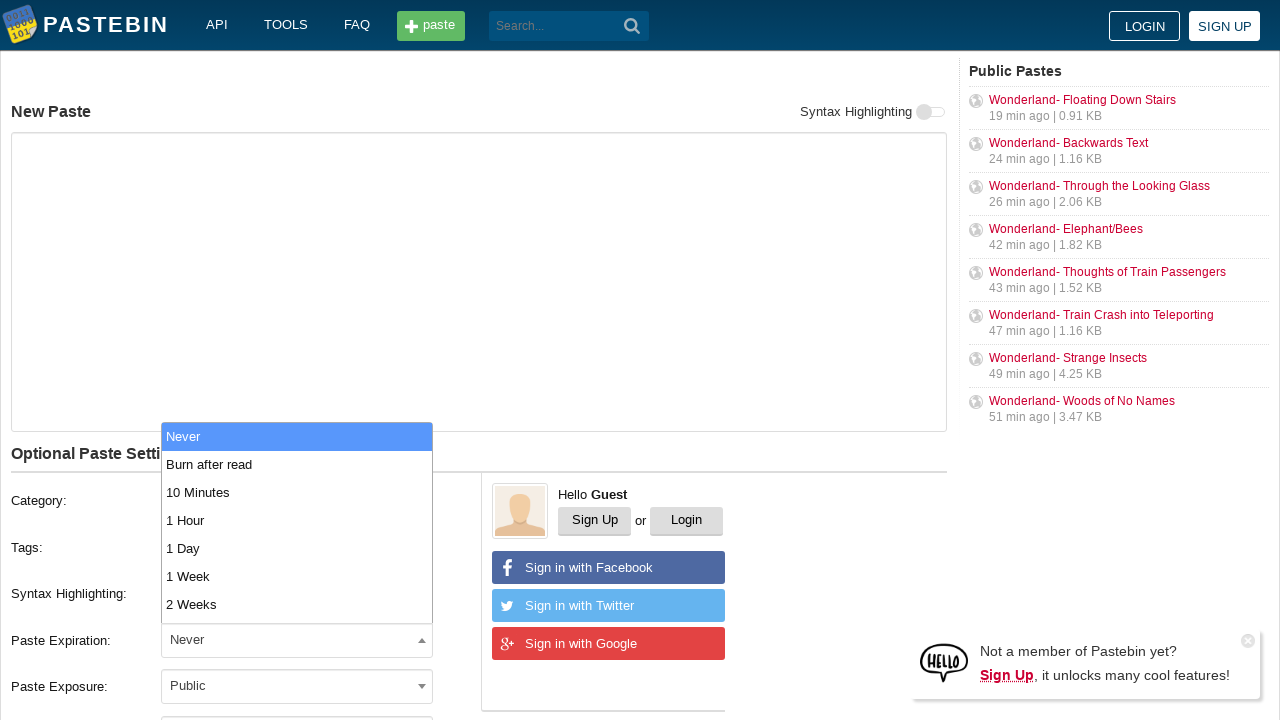

Selected '1 Year' from the paste expiration options at (297, 608) on xpath=//span[@class='select2-results']//li[text()='1 Year']
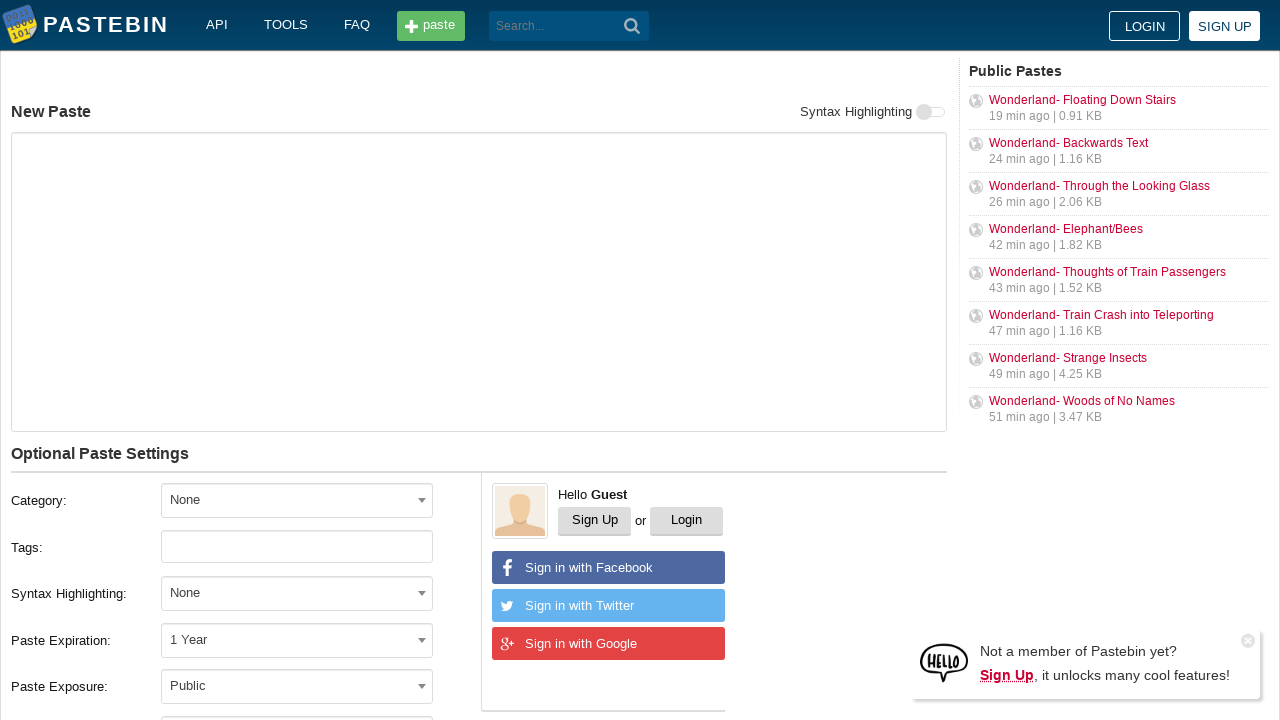

Verified that the expiration selection was applied
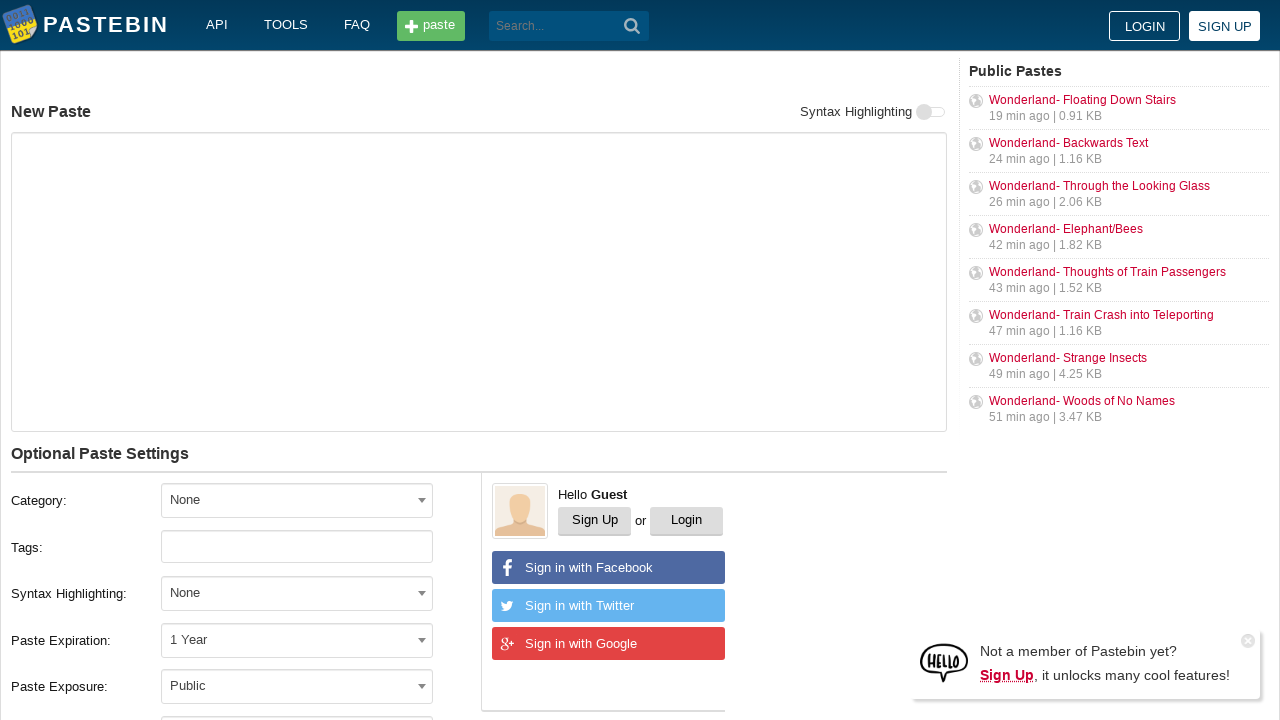

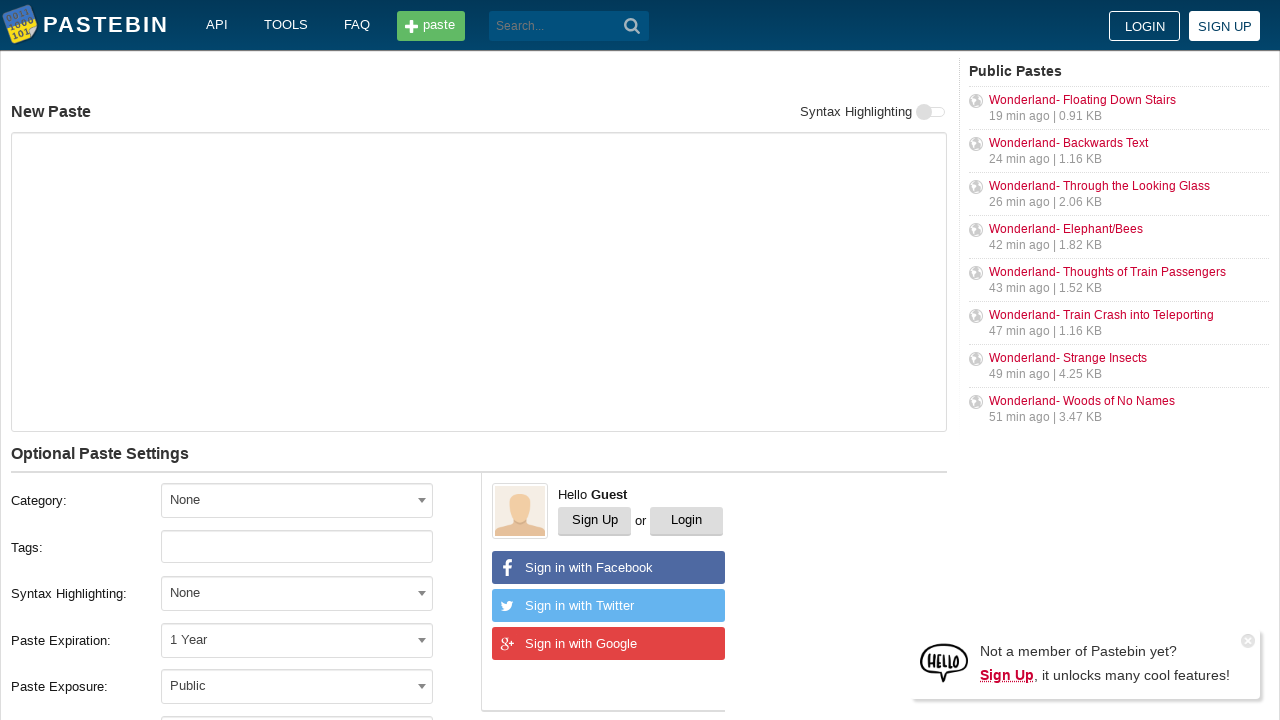